Solves a math captcha by extracting a value from an element attribute, calculating the result, and submitting the form with checkbox and radio button selections

Starting URL: http://suninjuly.github.io/get_attribute.html

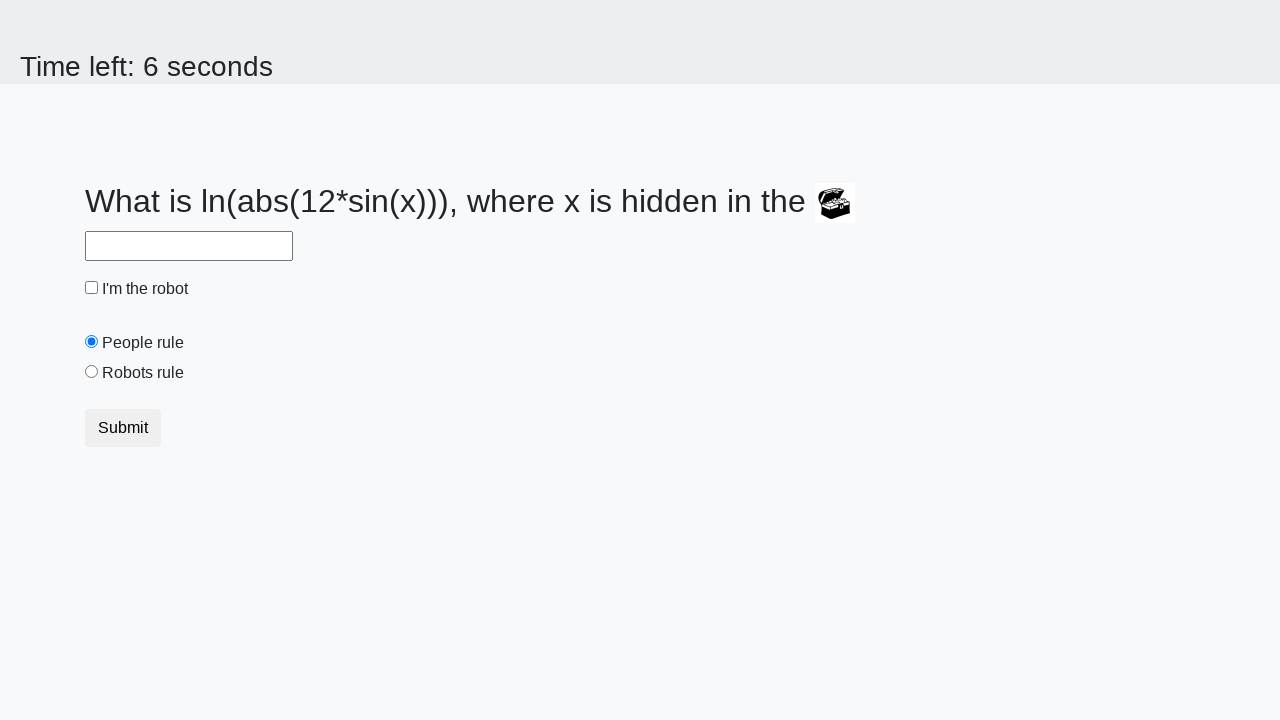

Located treasure element with valuex attribute
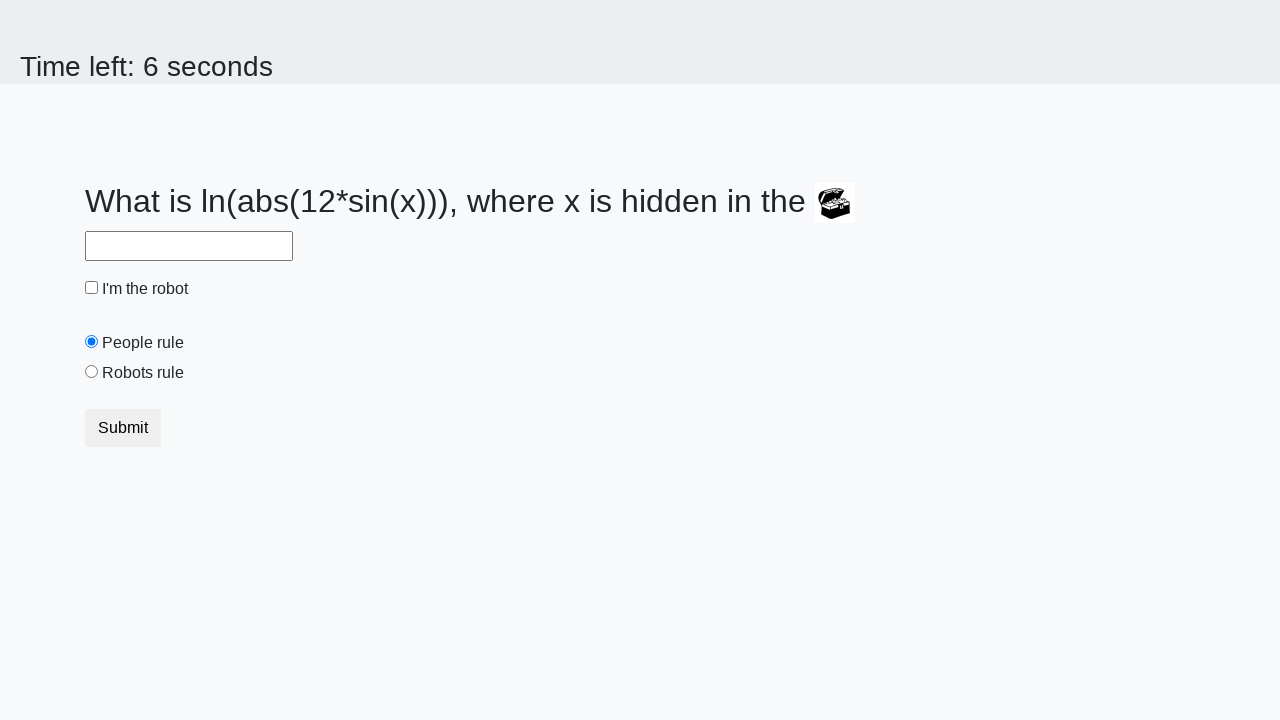

Extracted valuex attribute value: 116
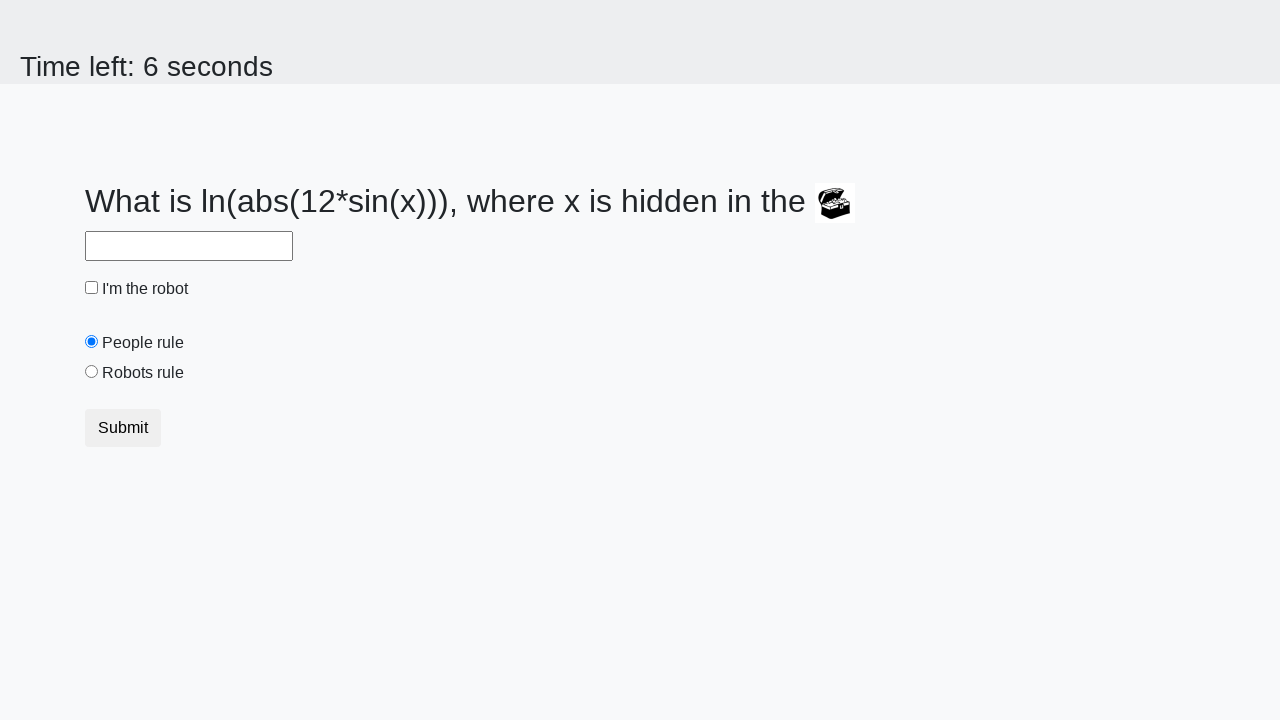

Calculated math captcha result: 1.0437817703655223
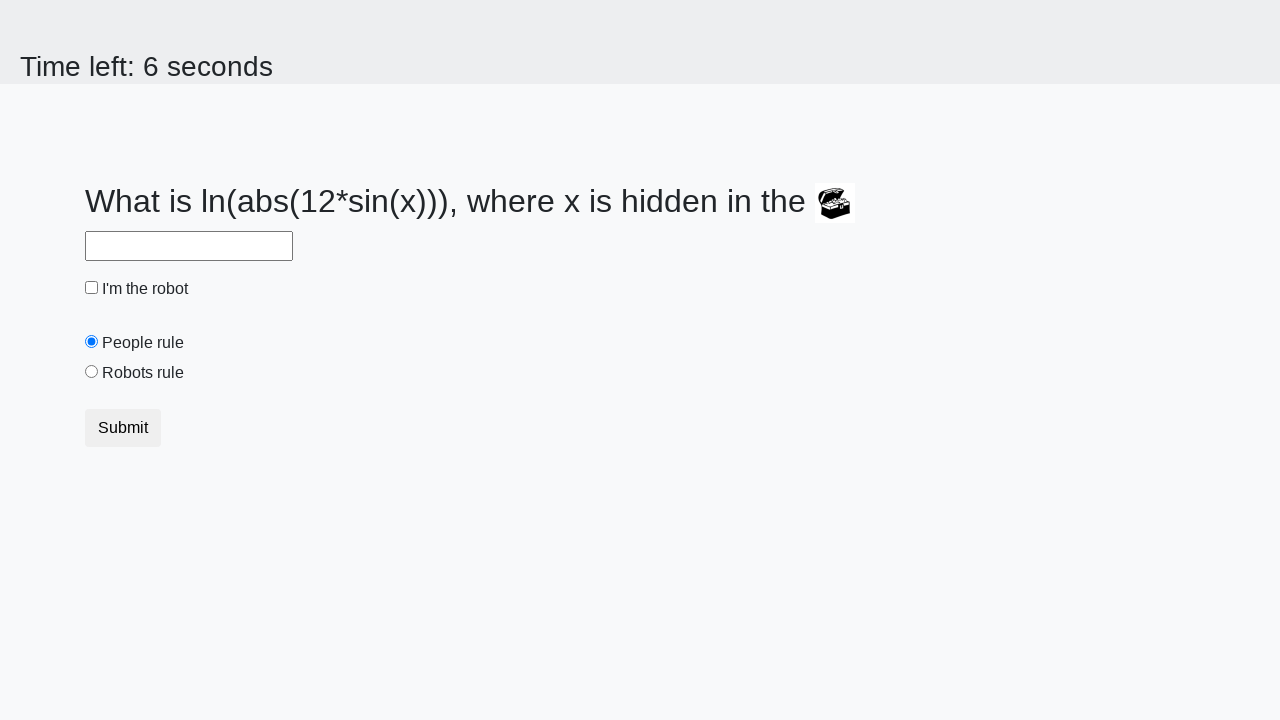

Filled answer field with calculated result on #answer
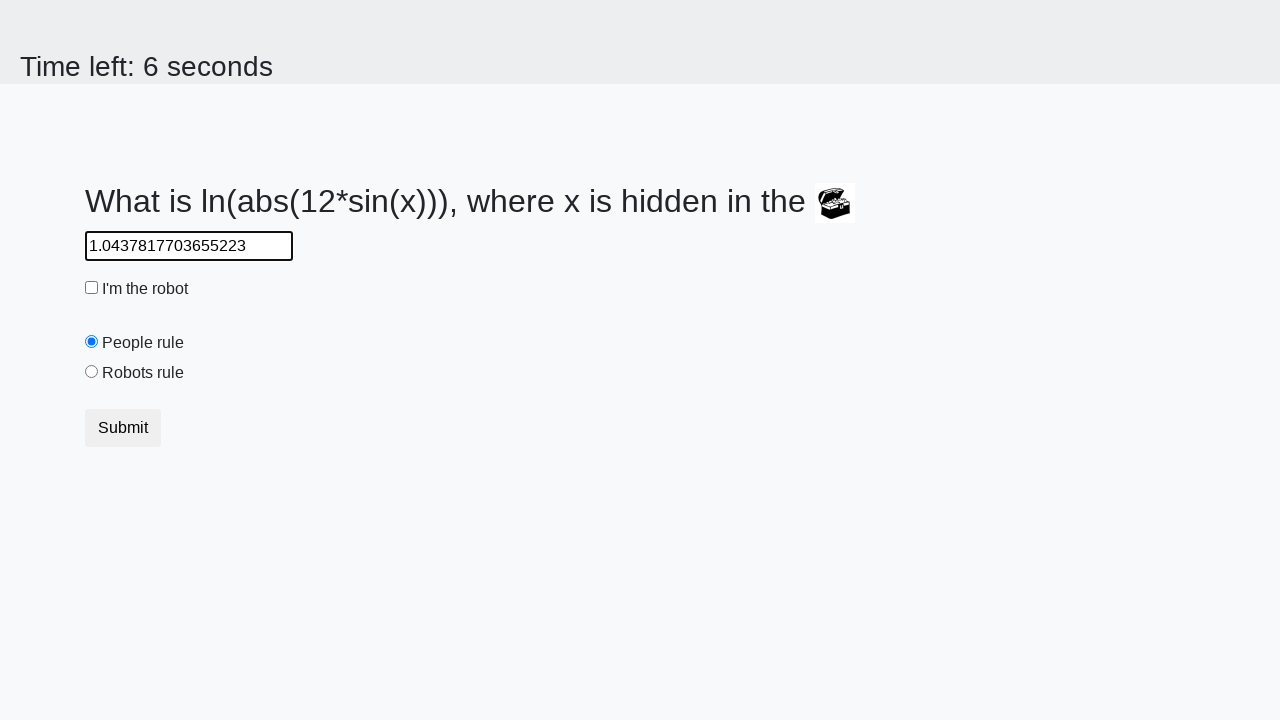

Checked robot checkbox at (92, 288) on #robotCheckbox
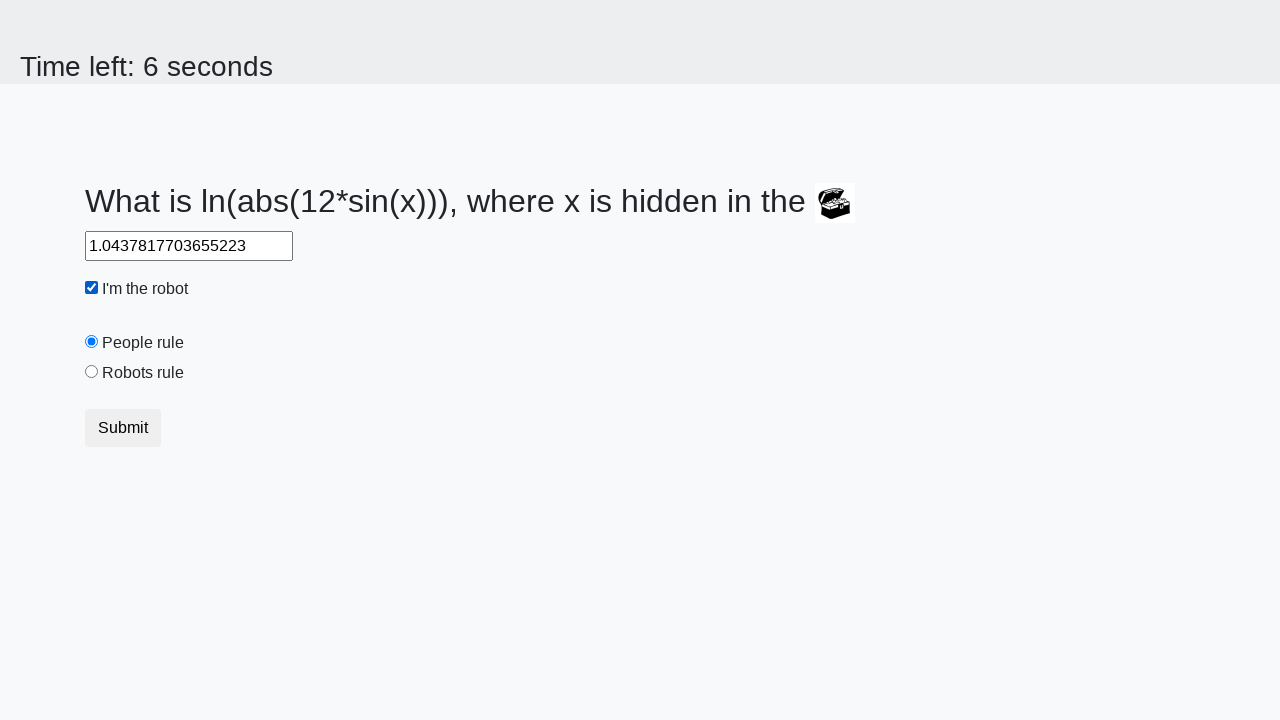

Selected robots rule radio button at (92, 372) on #robotsRule
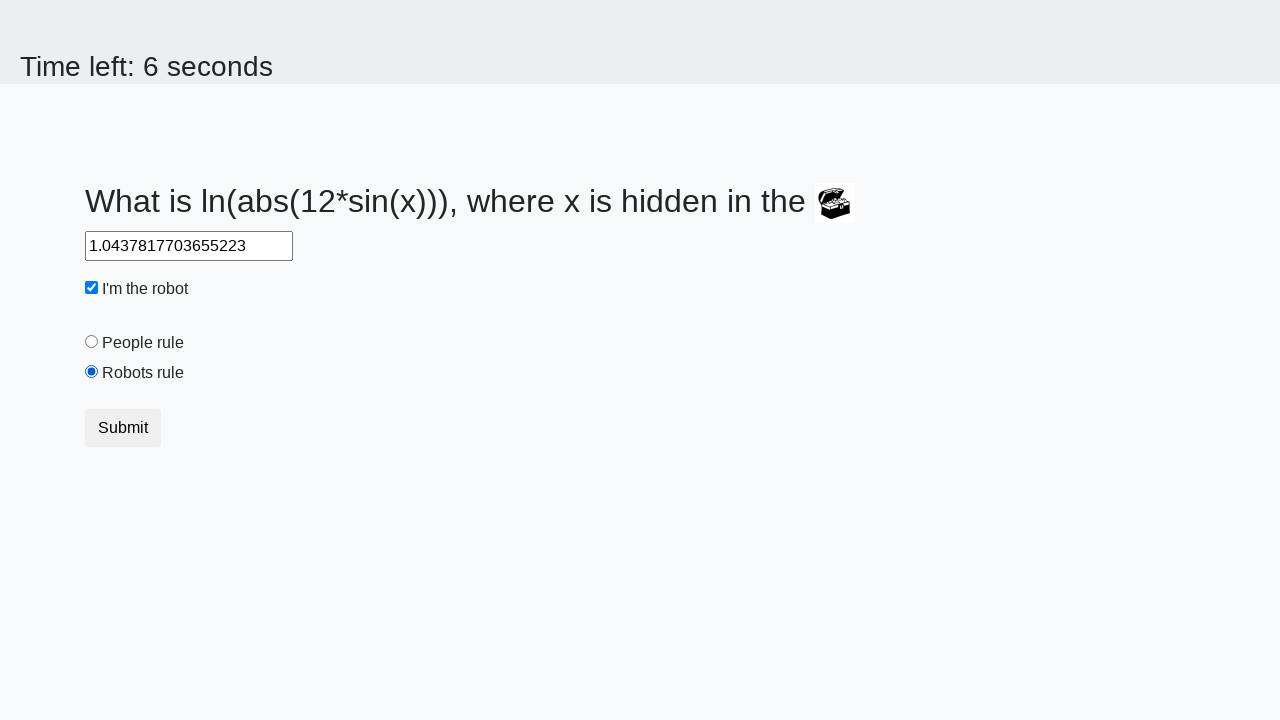

Submitted form with all required fields at (123, 428) on button[type="submit"]
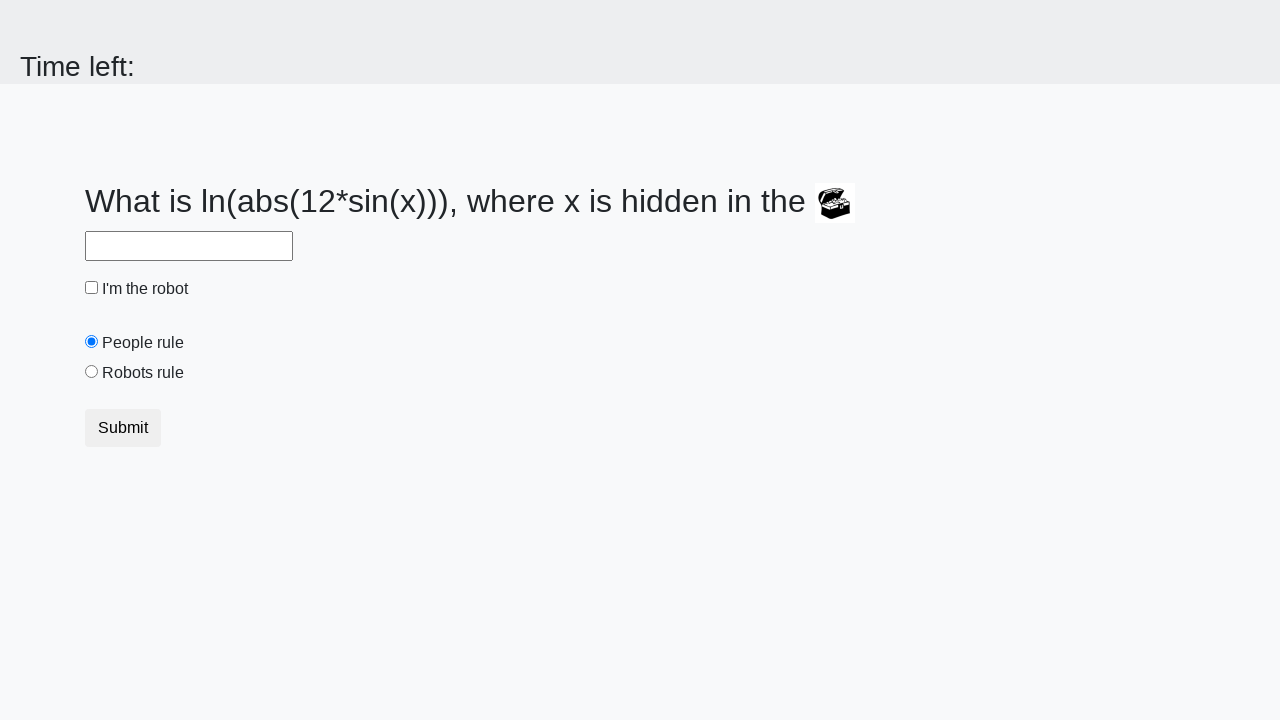

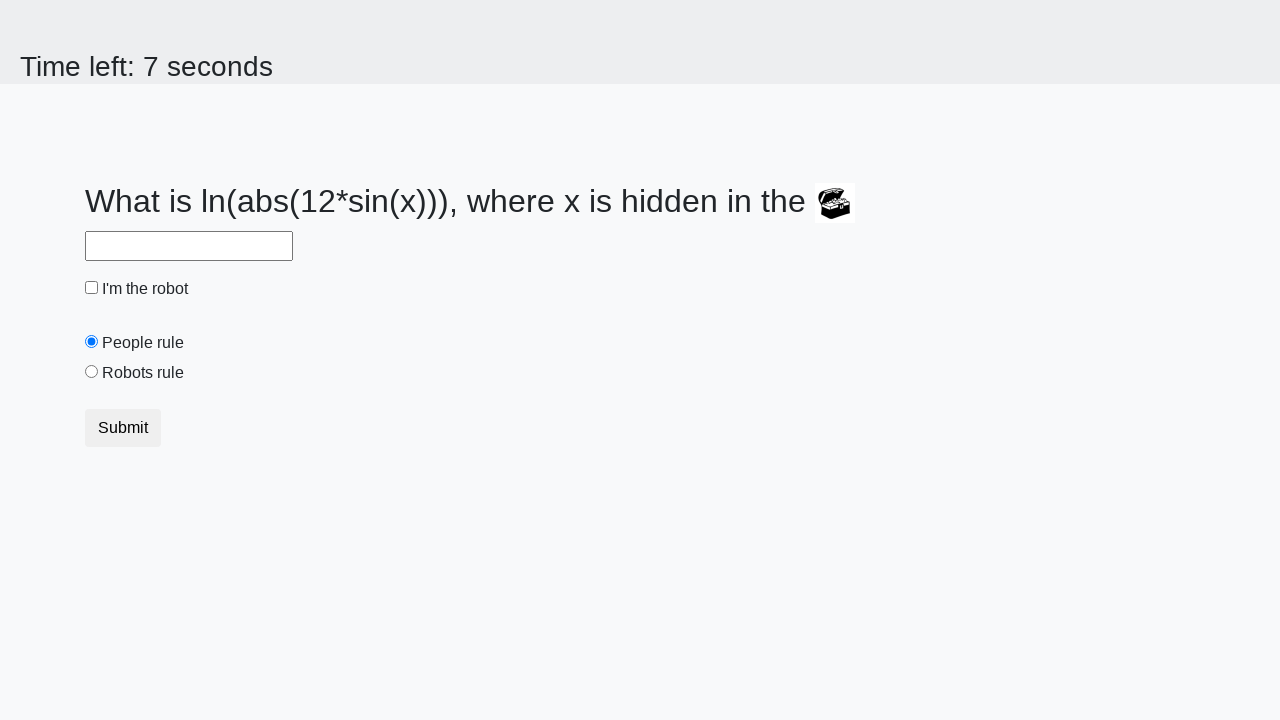